Tests JavaScript confirmation alert handling by clicking a button to trigger a confirmation dialog, accepting it, and verifying the result text is displayed on the page.

Starting URL: https://training-support.net/webelements/alerts

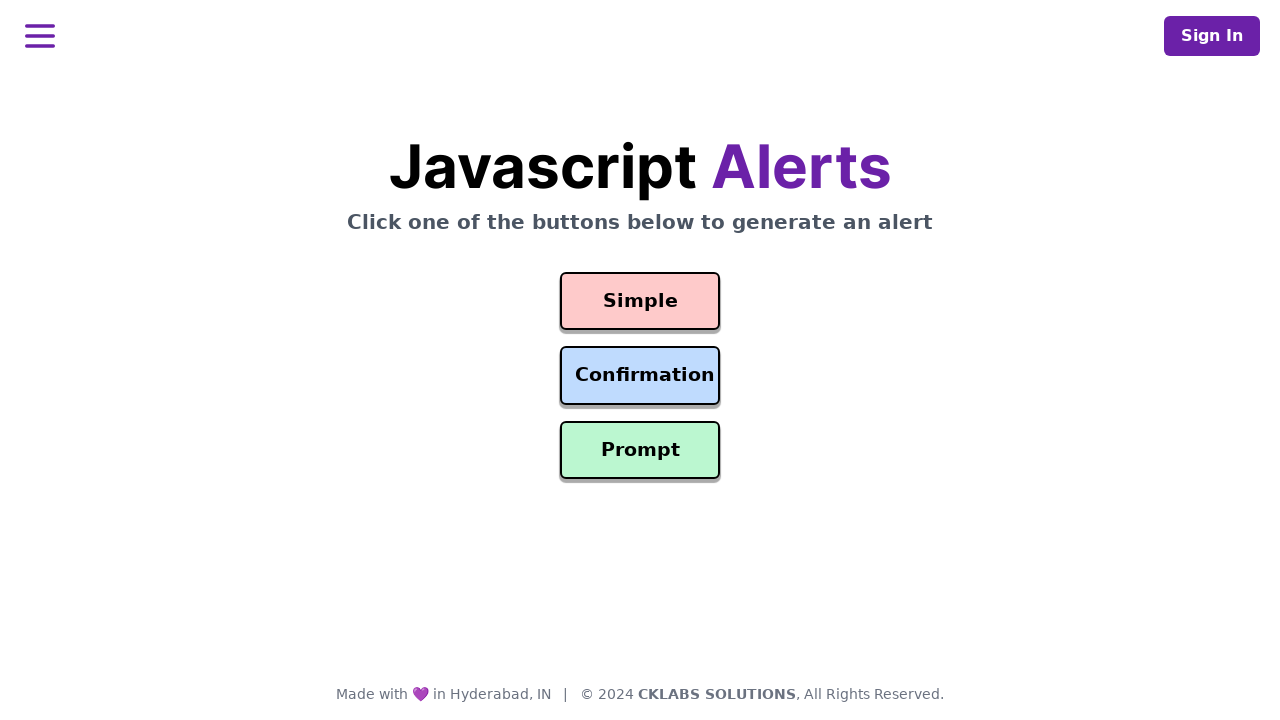

Set up dialog handler to accept confirmation alerts
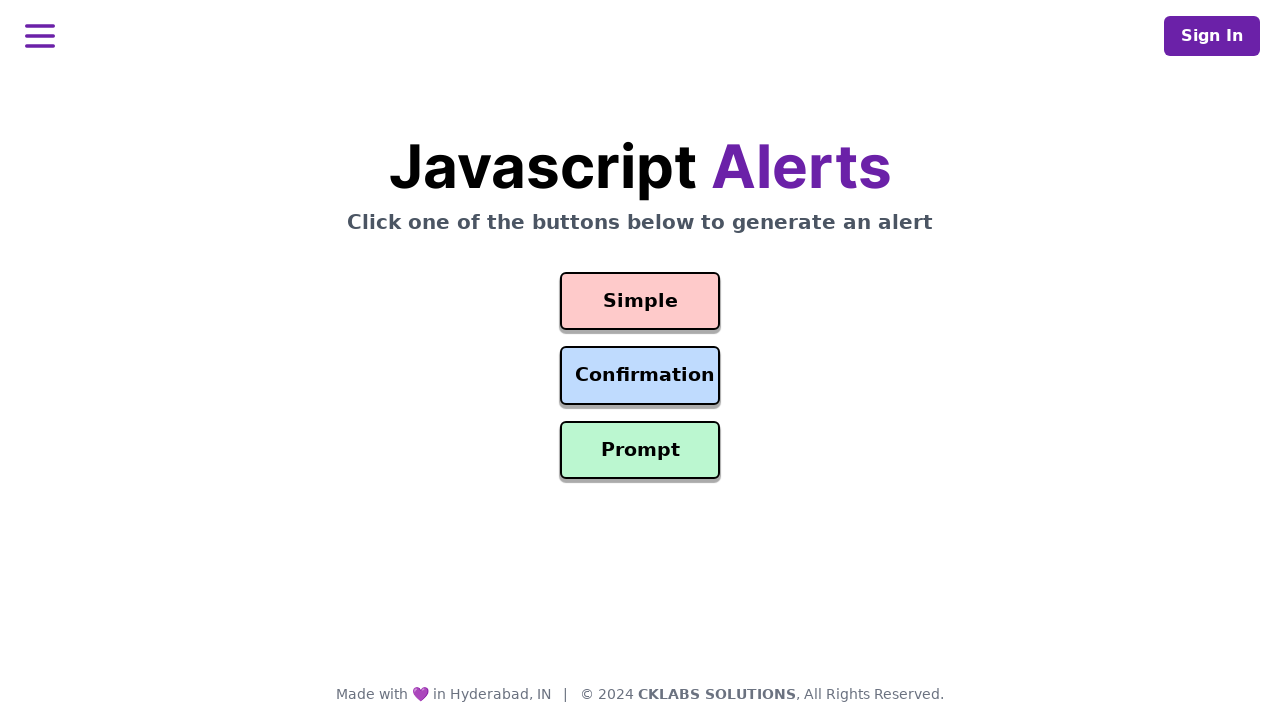

Clicked confirmation button to trigger alert dialog at (640, 376) on #confirmation
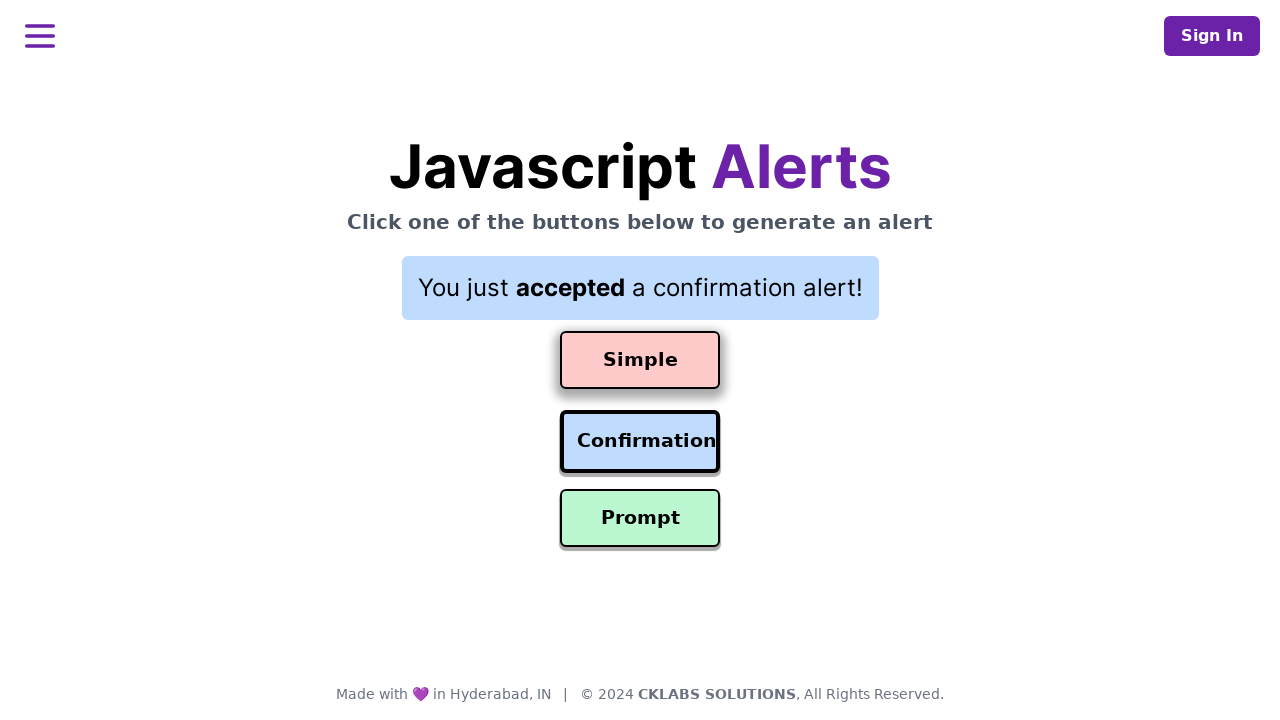

Result element loaded after alert was accepted
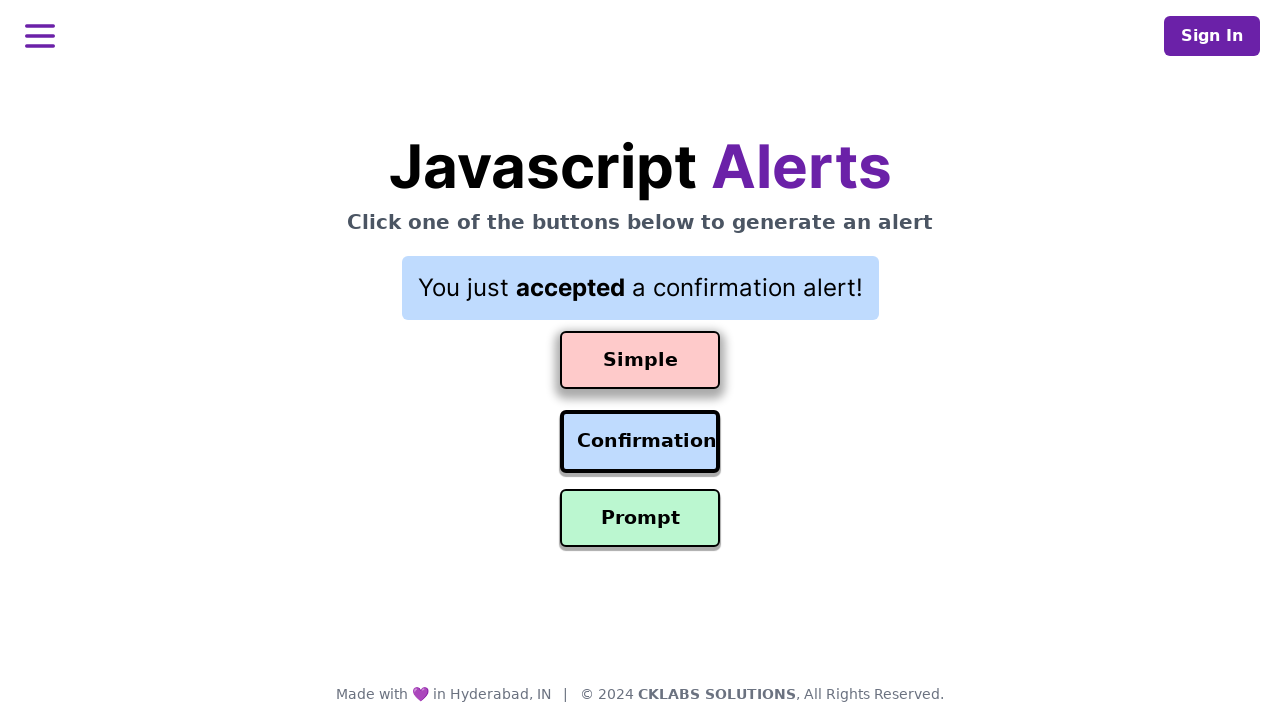

Retrieved result text: You just accepted a confirmation alert!
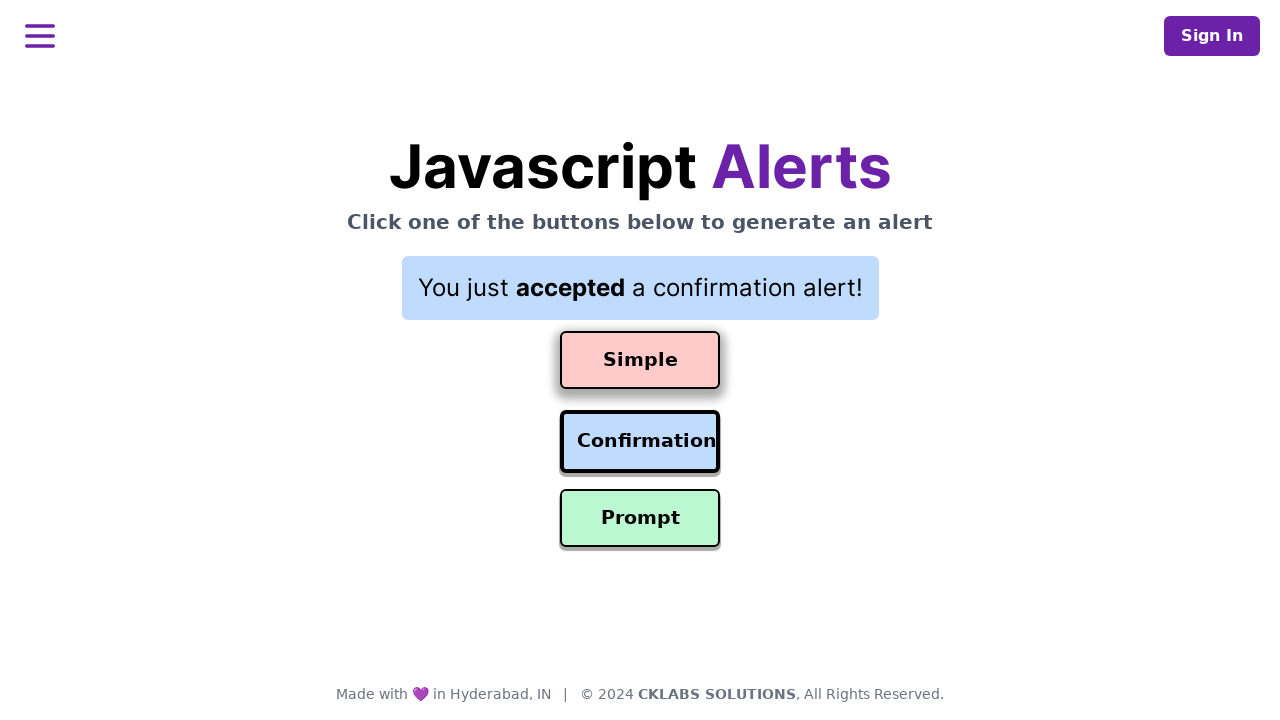

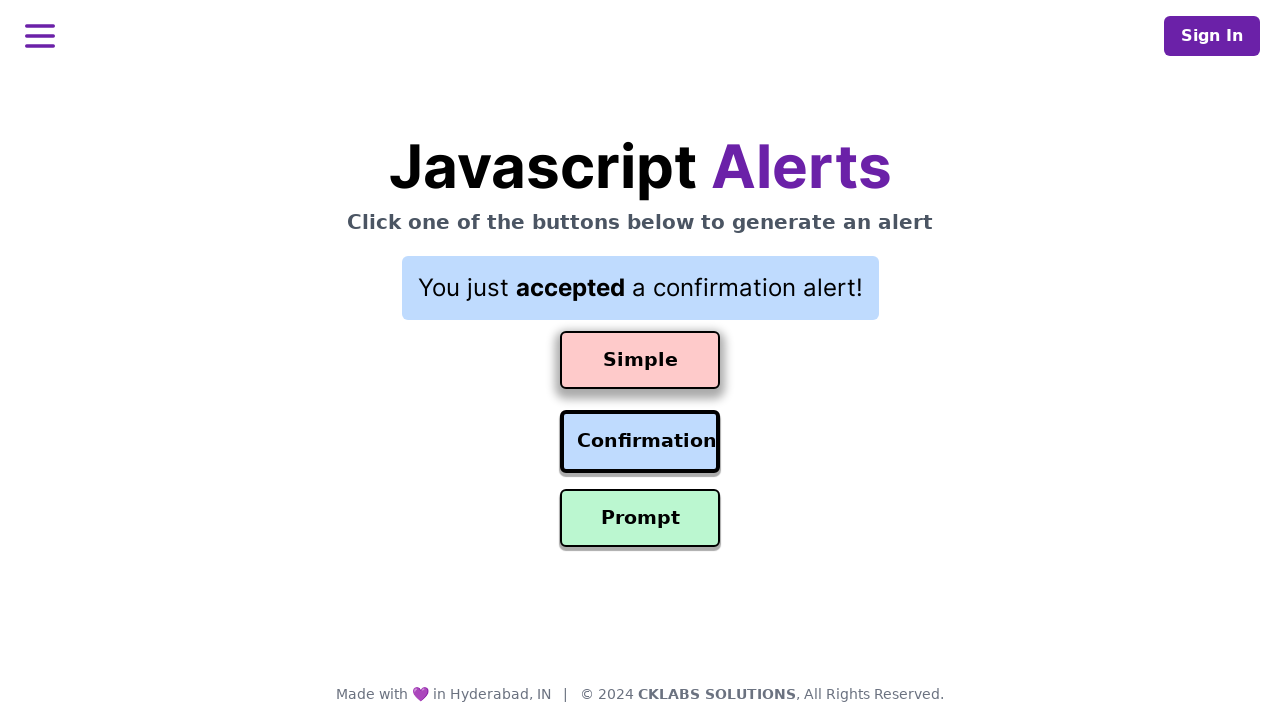